Verifies that the main product menu container is visible on the bookbox.ch homepage

Starting URL: https://bookbox.ch

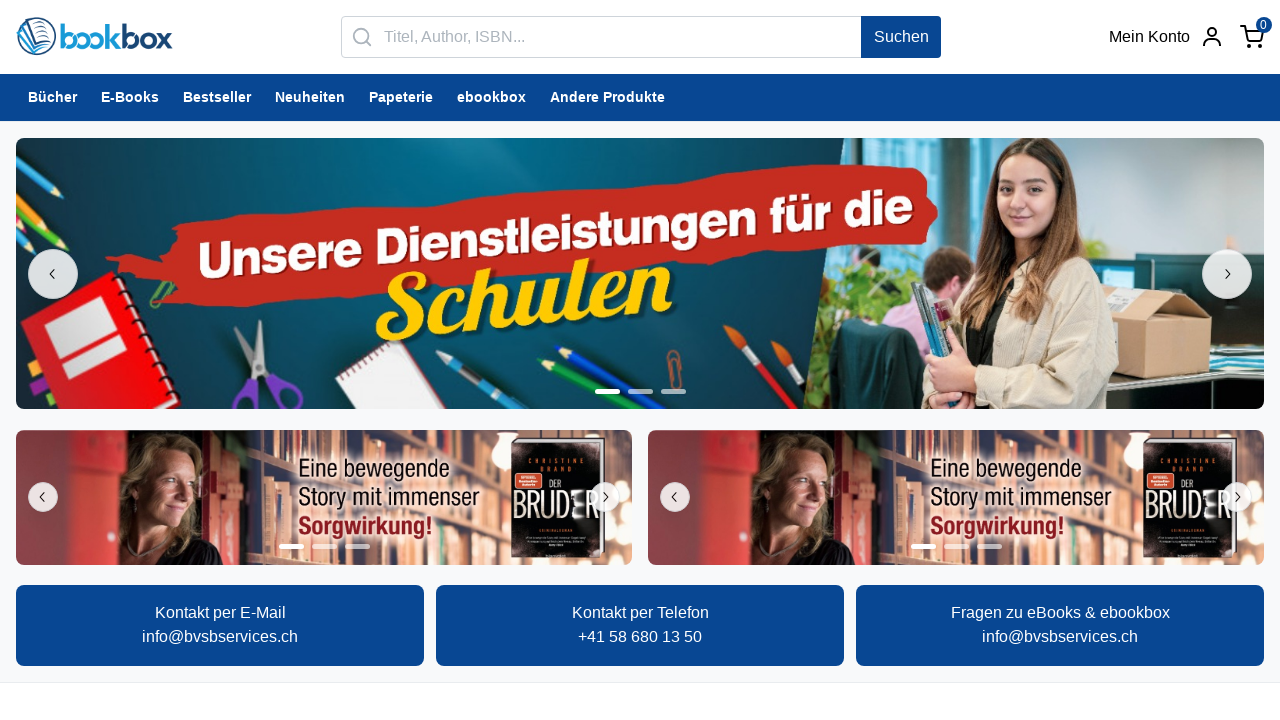

Located main product menu container element
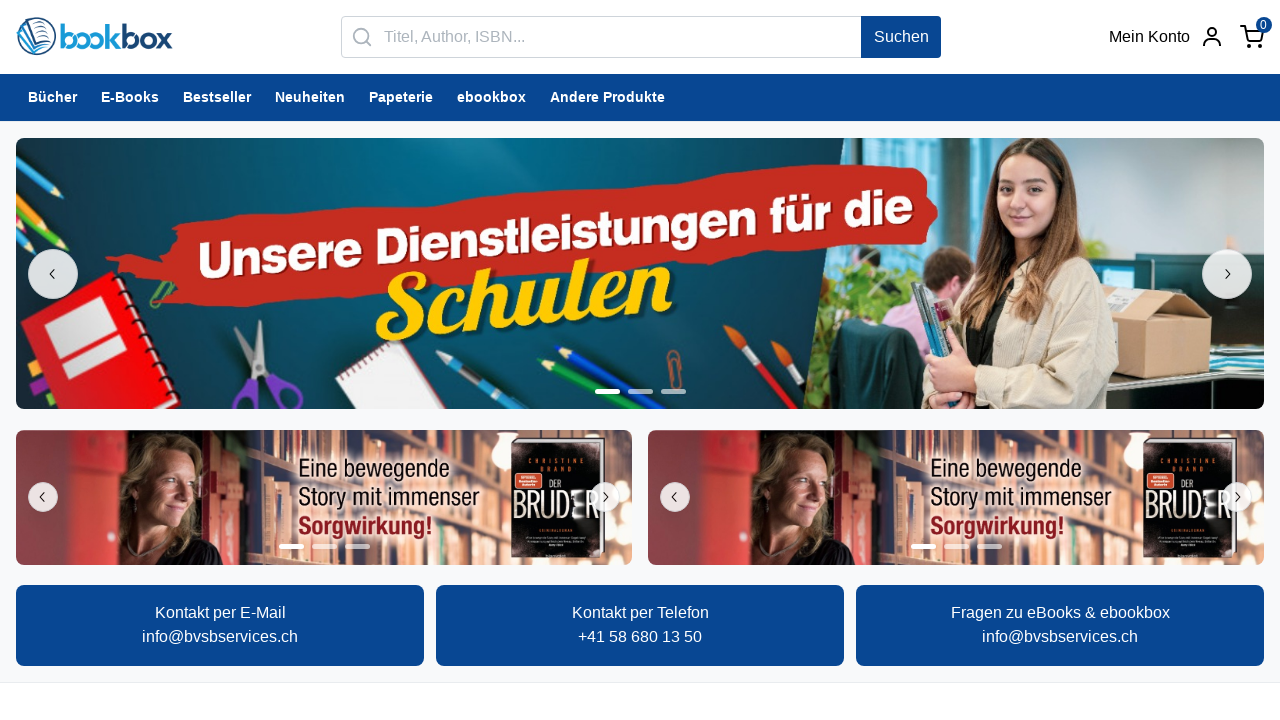

Main product menu container is visible on bookbox.ch homepage
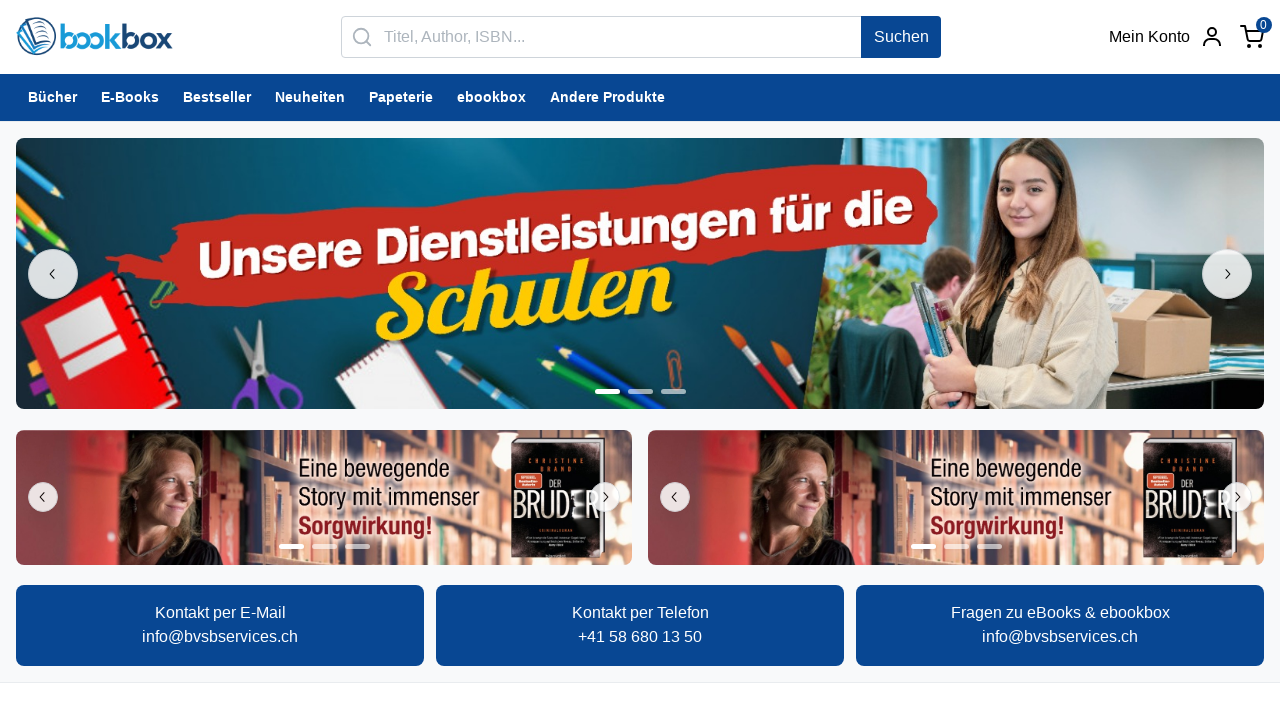

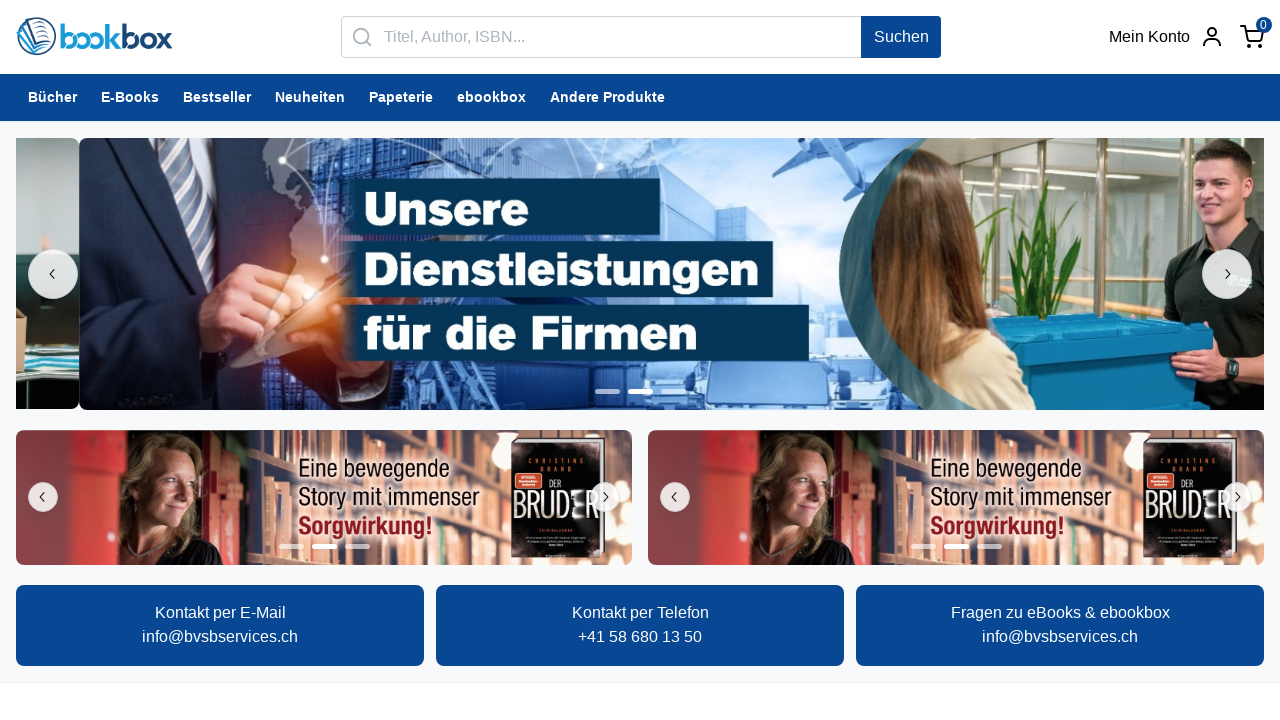